Tests the shopping cart checkout flow by adding a product to cart, proceeding to checkout, and applying a promo code

Starting URL: https://rahulshettyacademy.com/seleniumPractise/#/

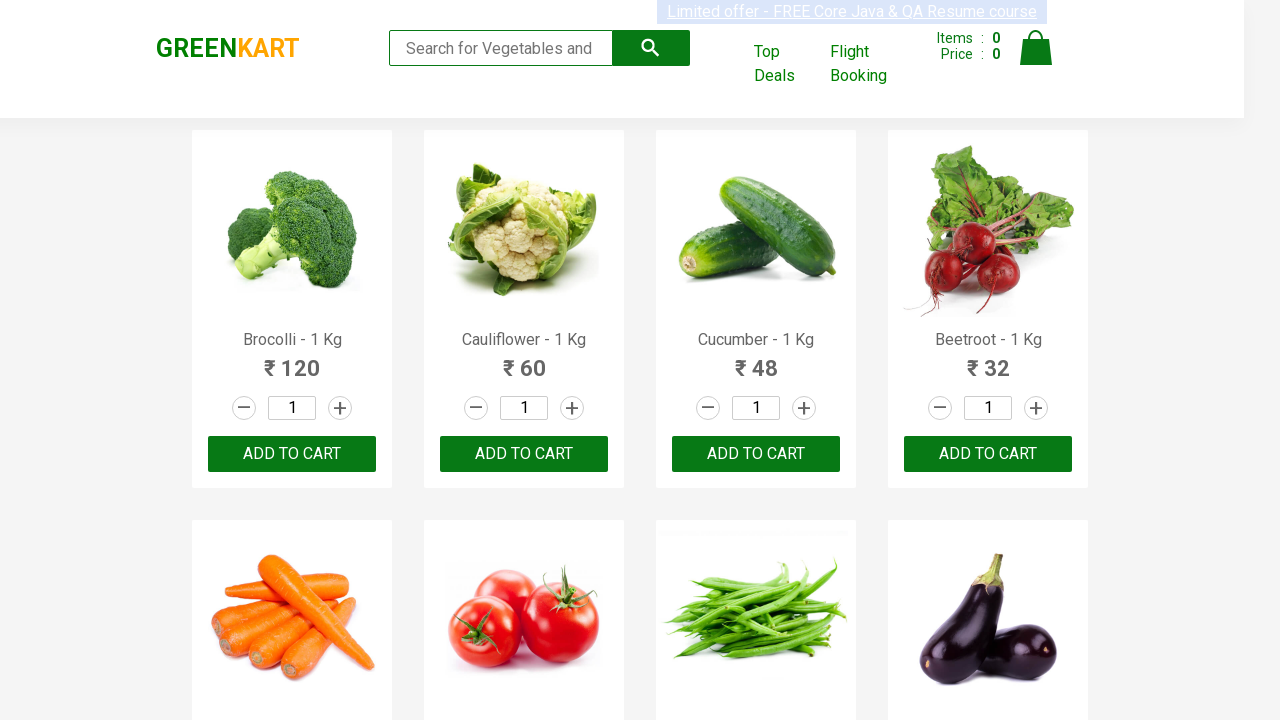

Clicked 'Add to cart' button for Cauliflower product at (524, 454) on xpath=//h4[text()='Cauliflower - 1 Kg']/ancestor::div[@class='product']//button
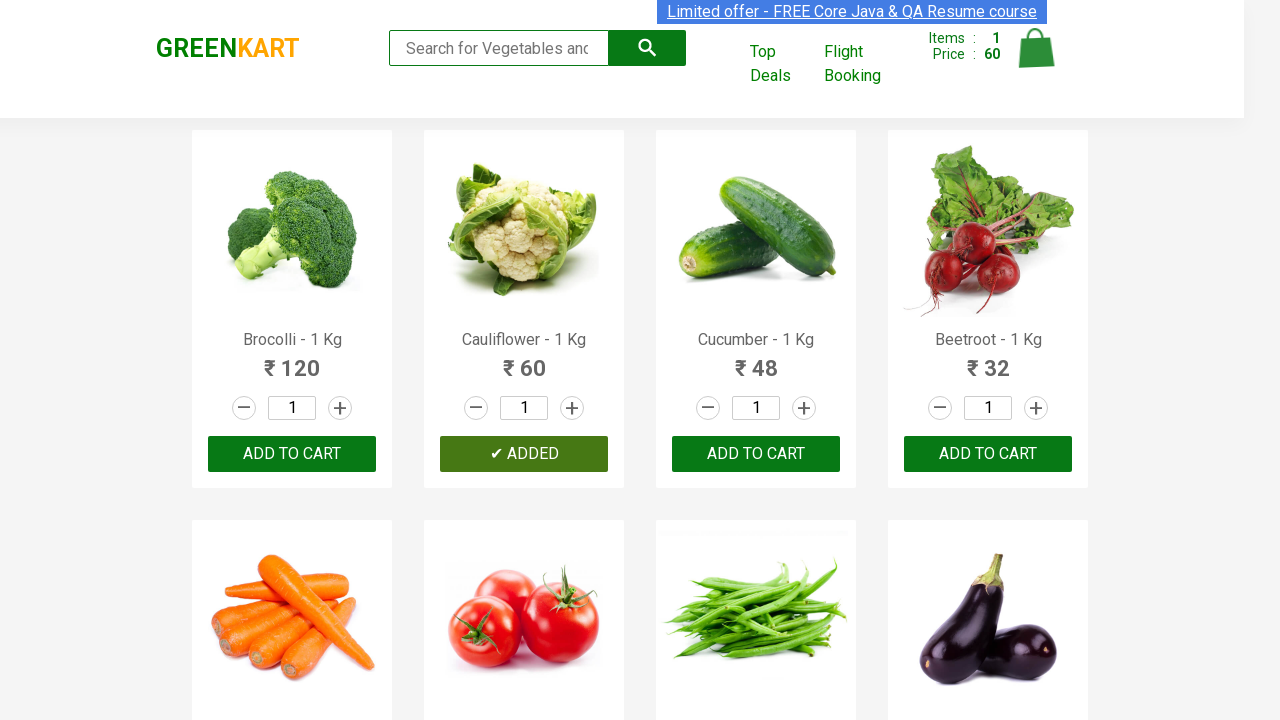

Clicked cart icon to view shopping cart at (1036, 59) on .cart-icon
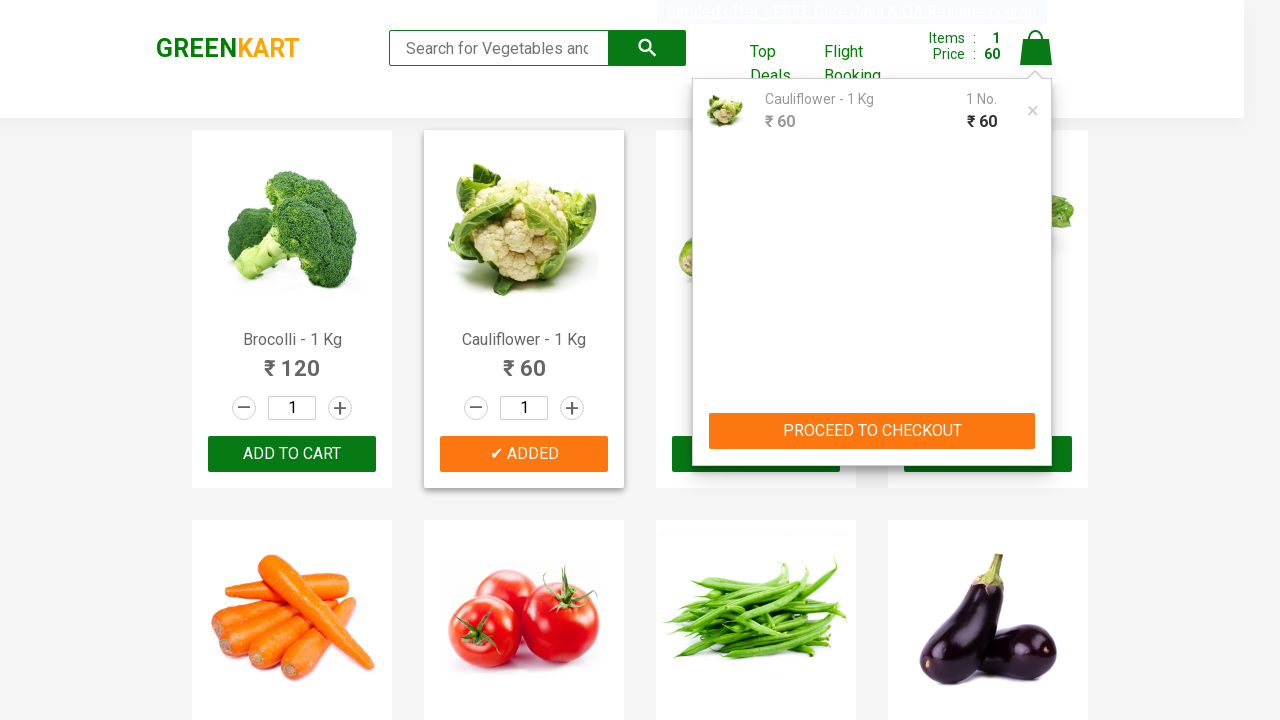

Clicked 'PROCEED TO CHECKOUT' button to start checkout flow at (872, 431) on xpath=//button[text()='PROCEED TO CHECKOUT']
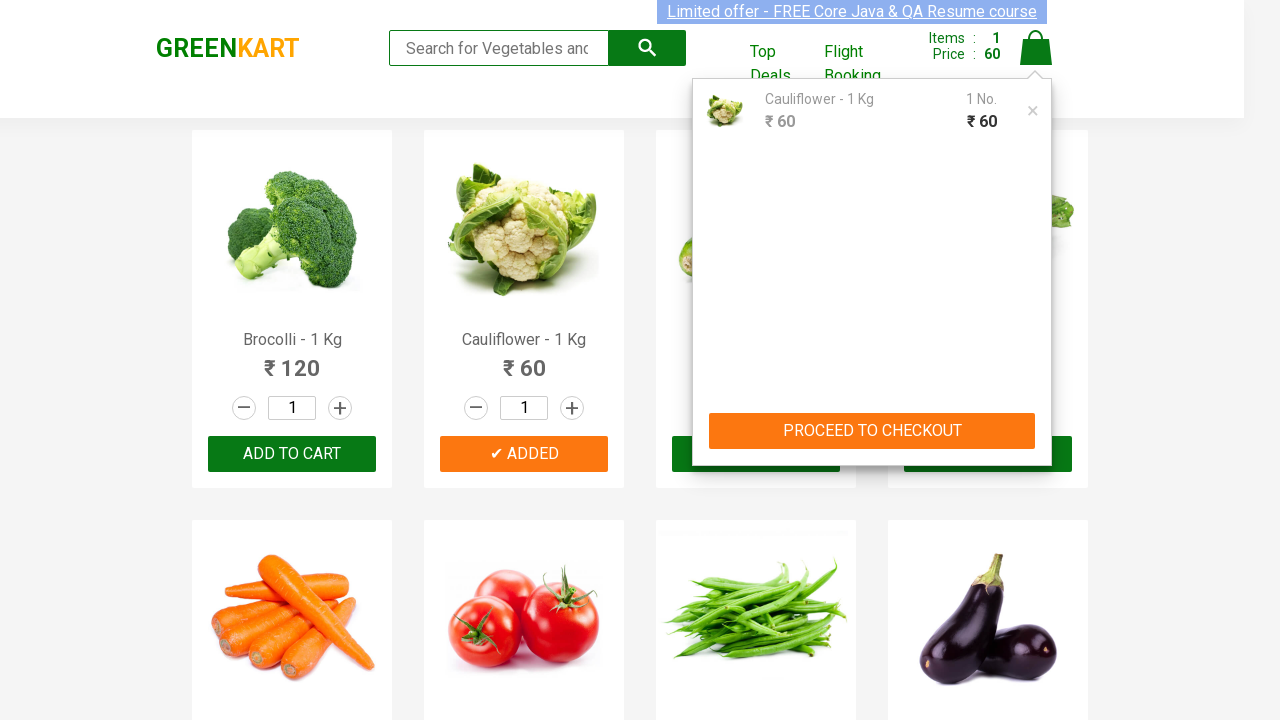

Entered promo code '123promo' in the promo code field on input[placeholder='Enter promo code']
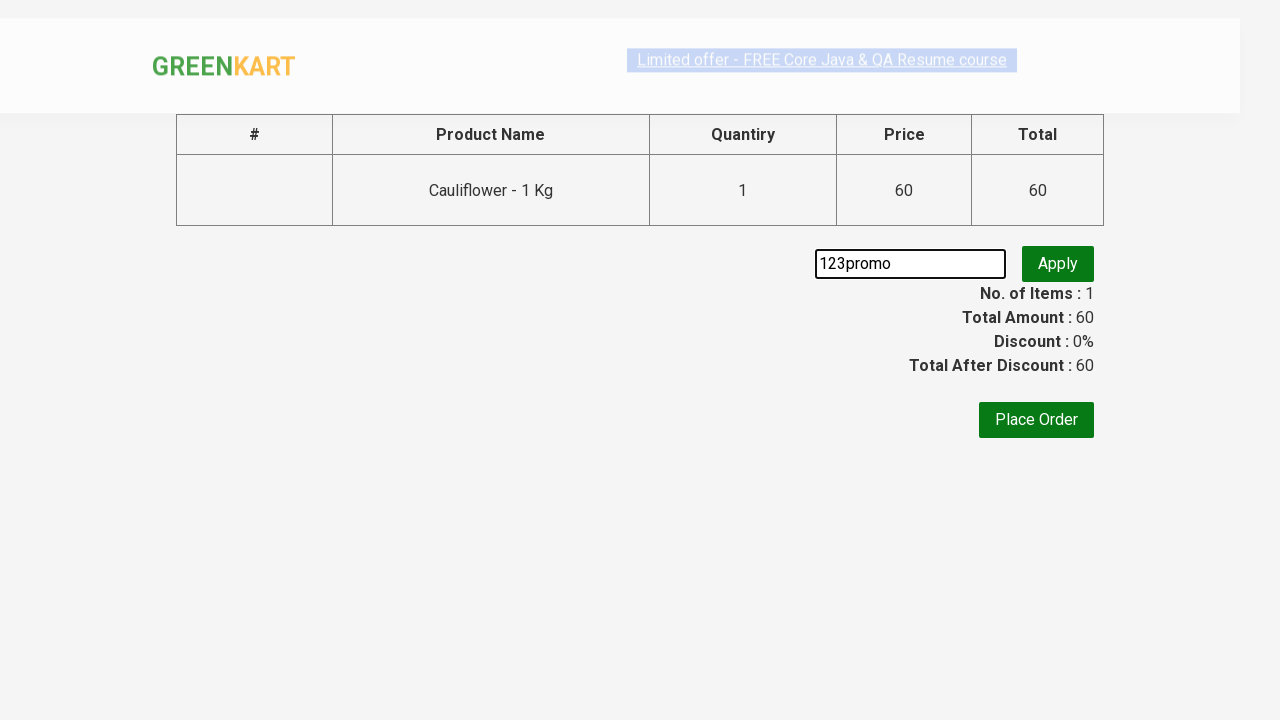

Clicked 'Apply' button to apply the promo code at (1058, 264) on .promoBtn
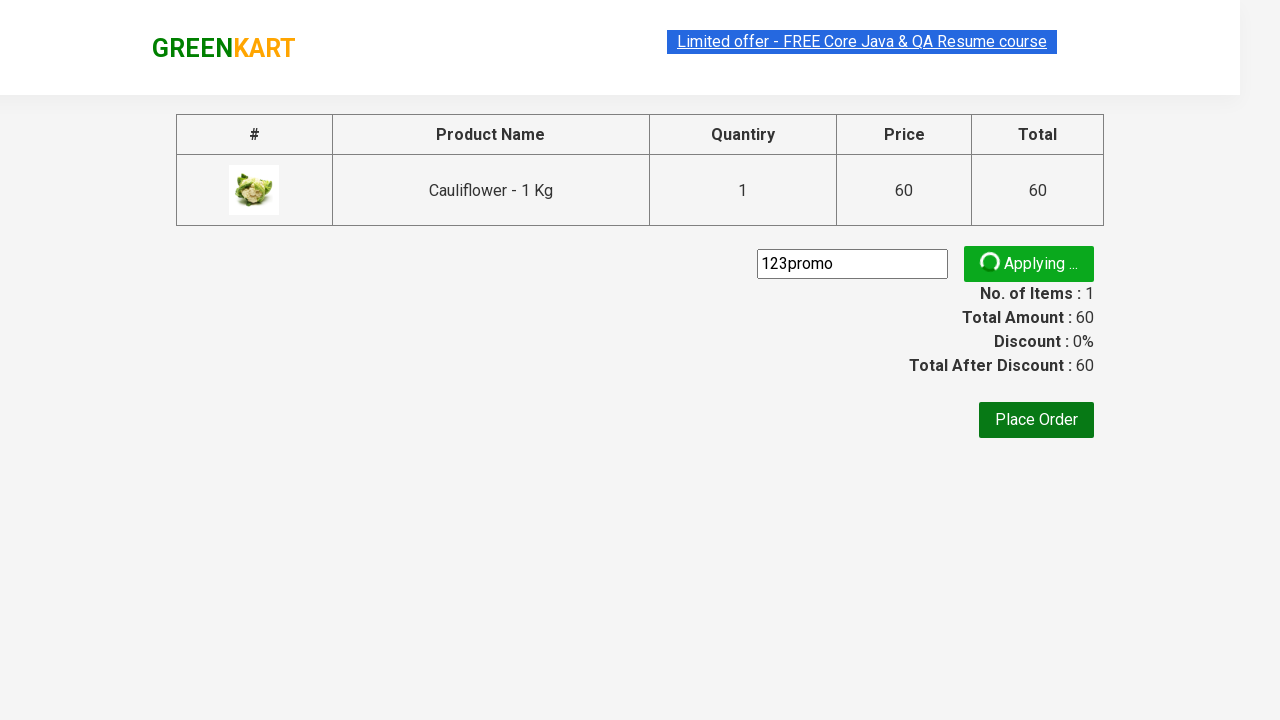

Promo code validation information appeared on the page
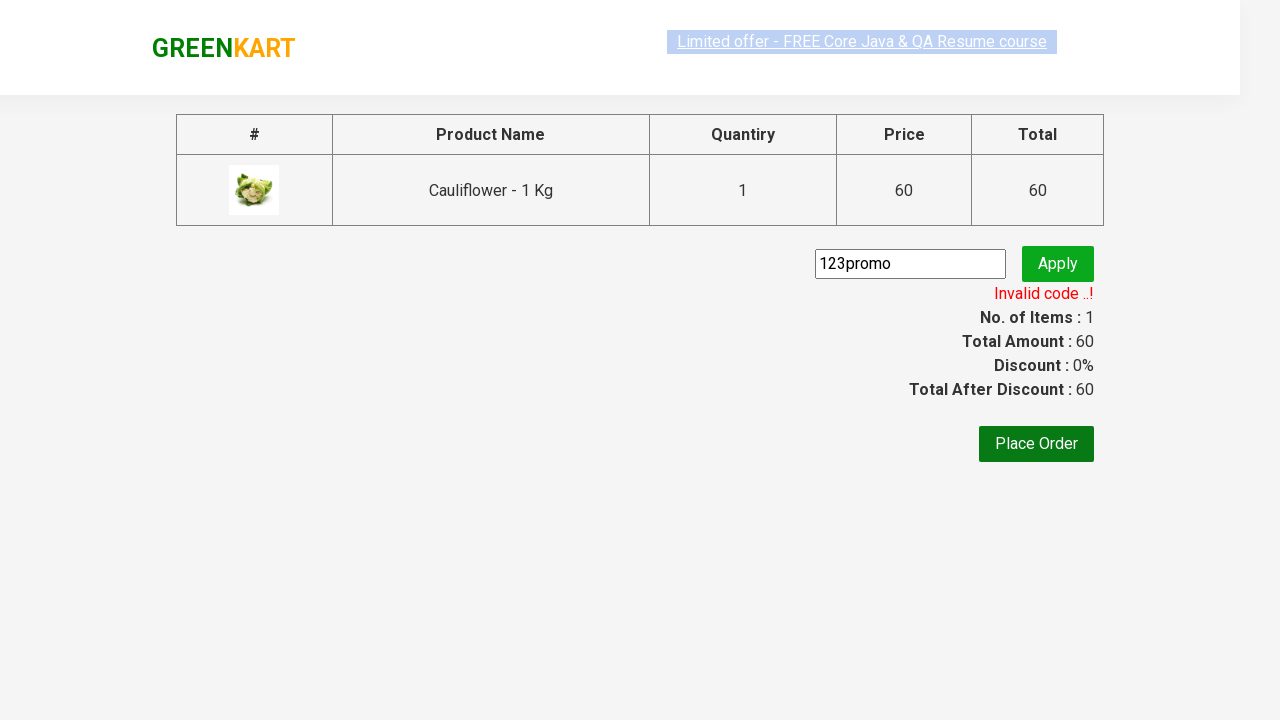

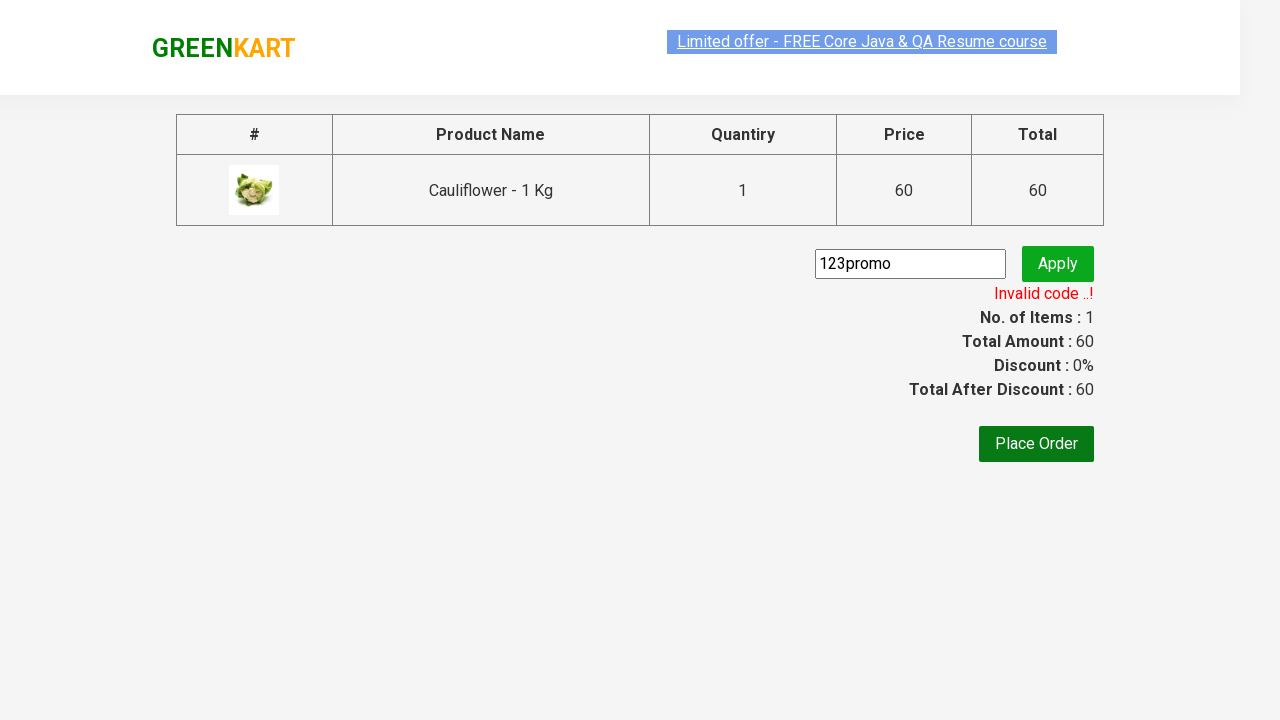